Tests the BlazeDemo flight booking workflow by selecting departure and destination cities, finding flights, choosing a flight, filling in passenger details, and completing the purchase.

Starting URL: https://blazedemo.com/

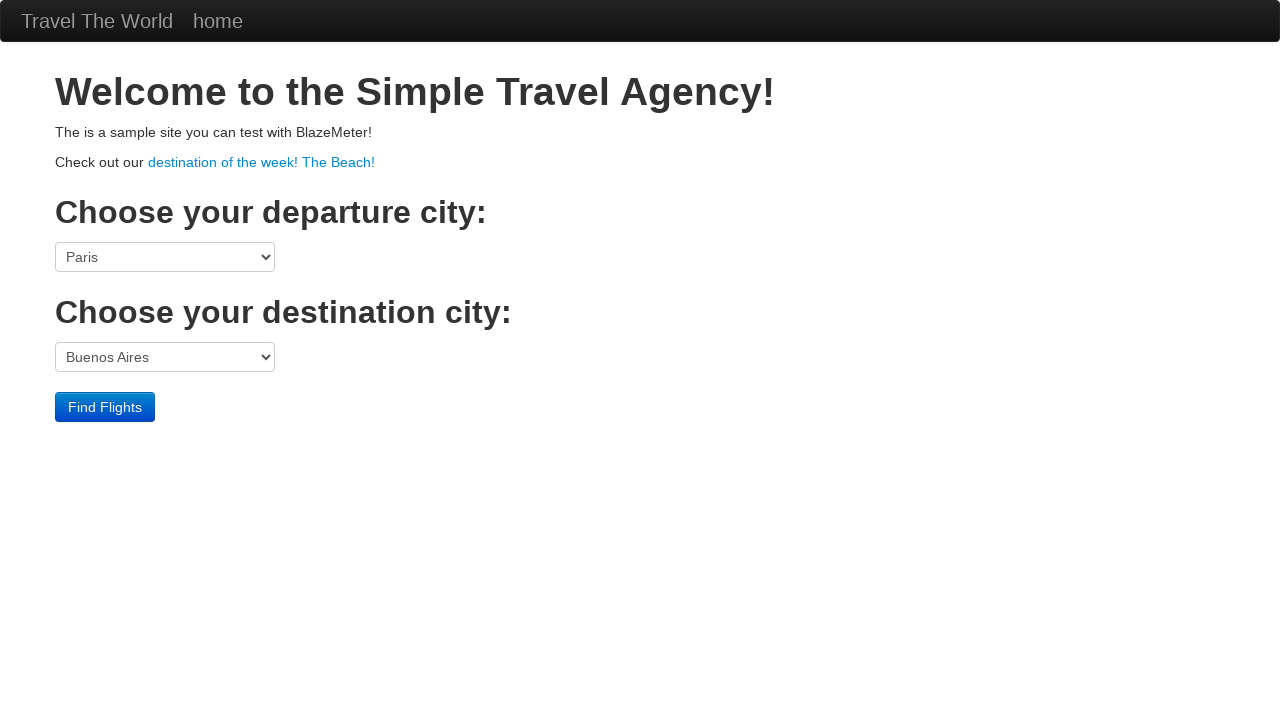

Selected Boston as departure city on select[name='fromPort']
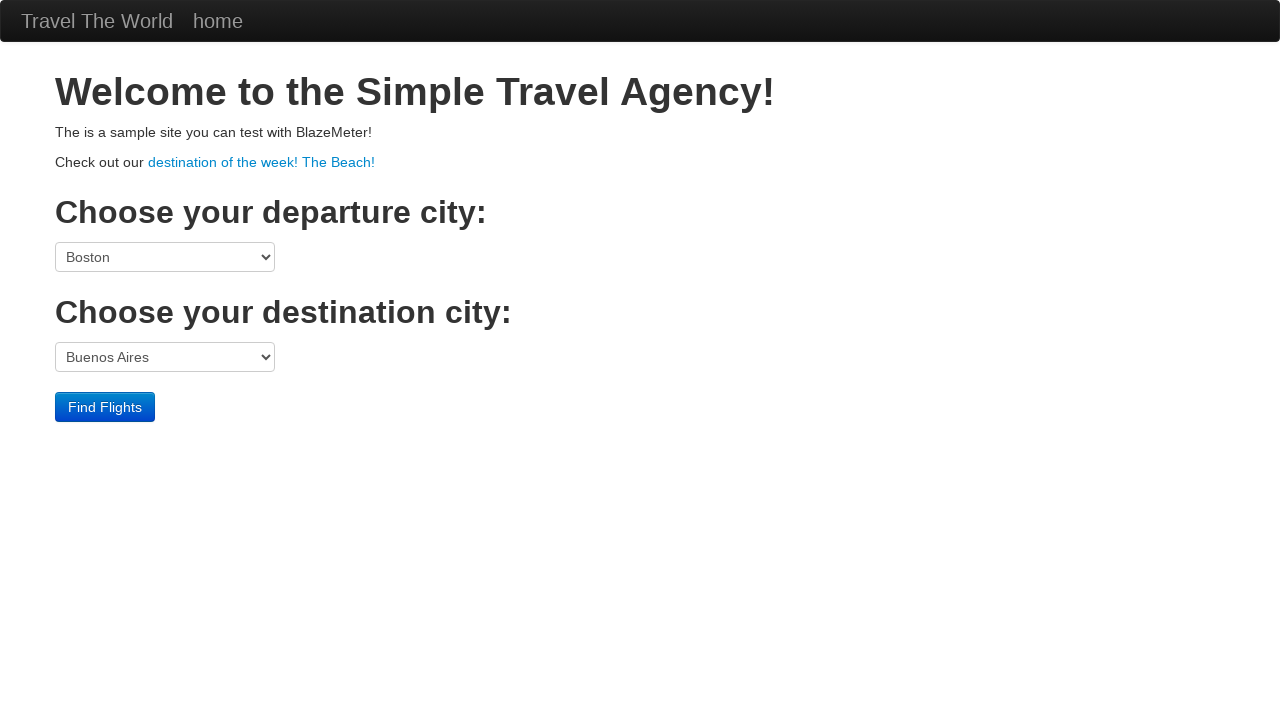

Selected London as destination city on select[name='toPort']
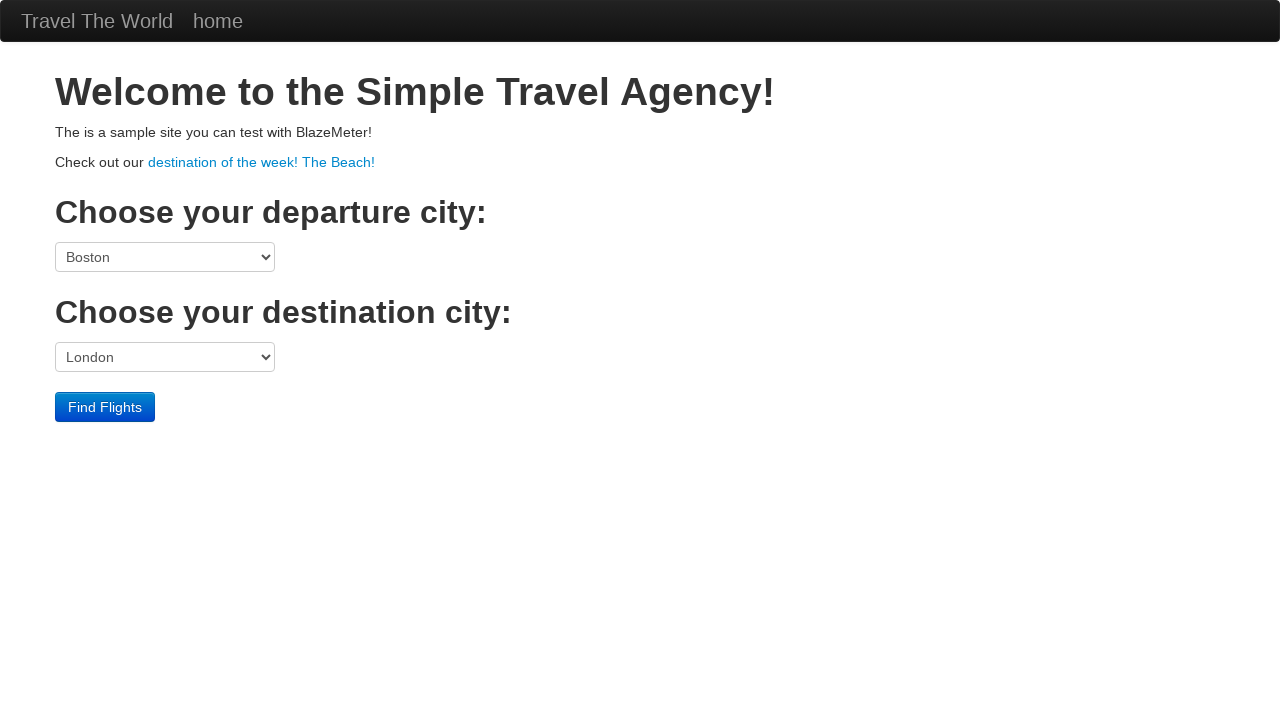

Clicked Find Flights button at (105, 407) on input[type='submit'][value='Find Flights']
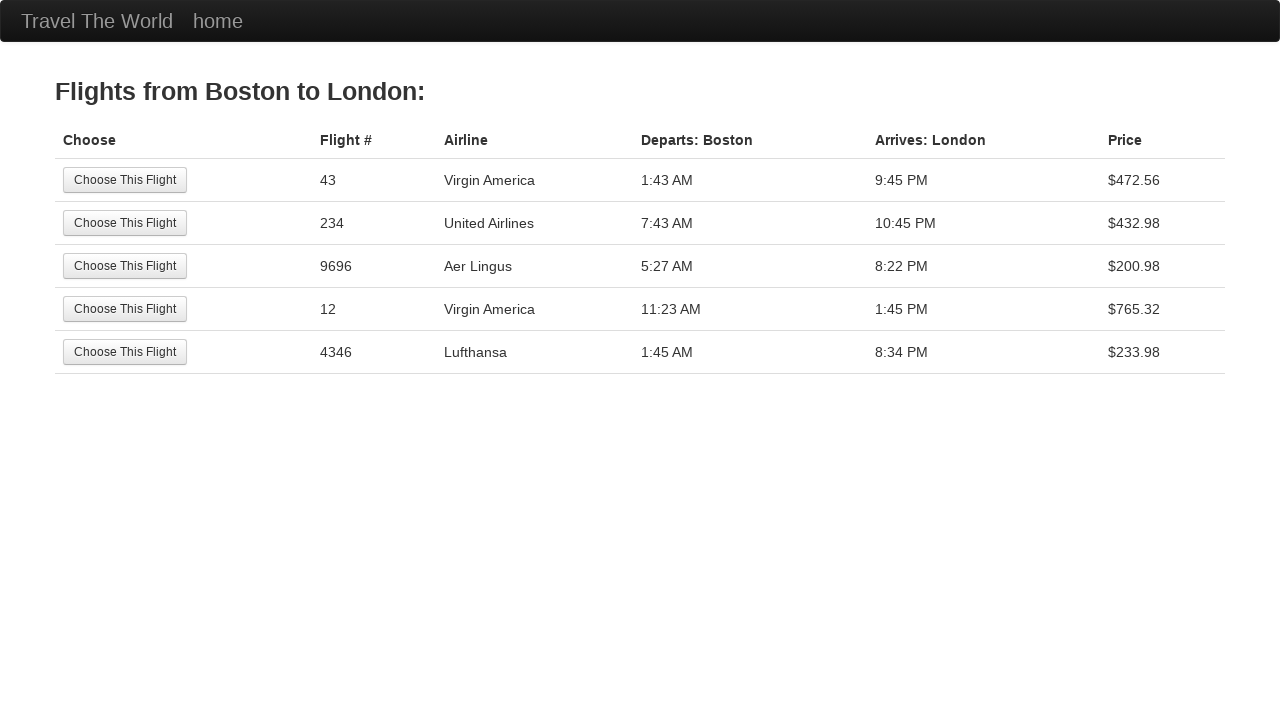

Flights page loaded with available flights
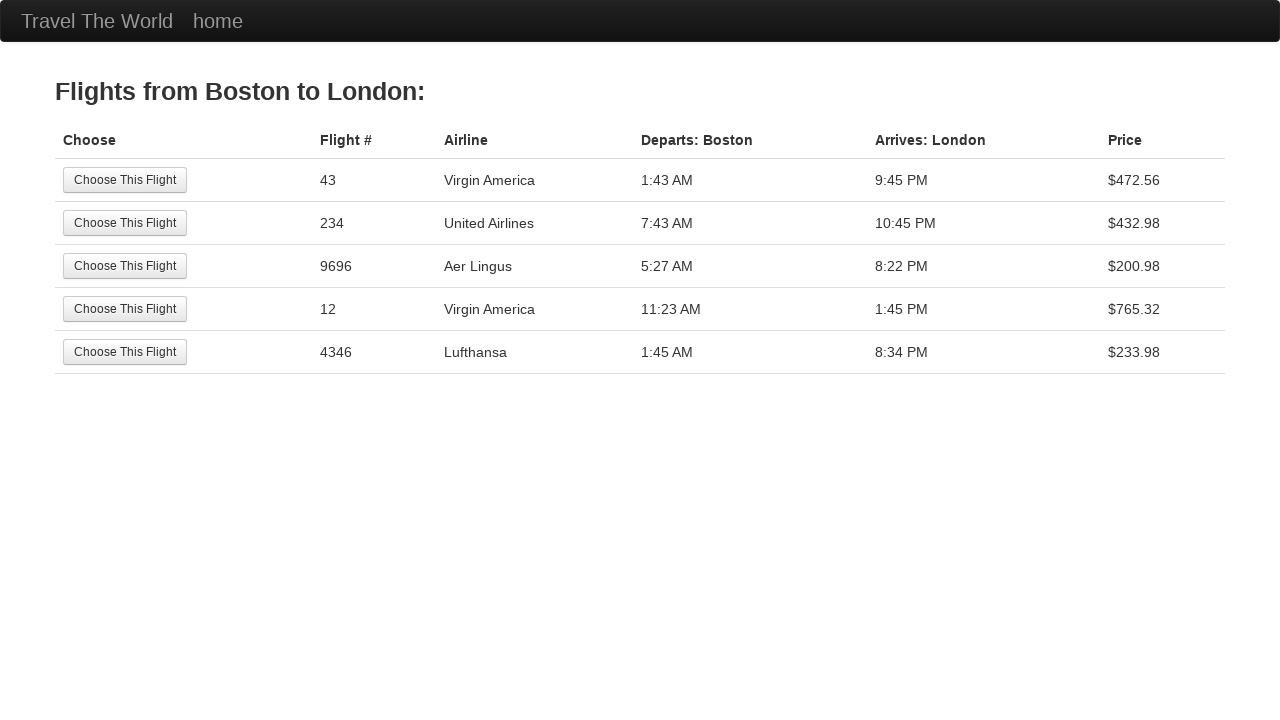

Selected the first available flight at (125, 180) on (//input[@type='submit' and @value='Choose This Flight'])[1]
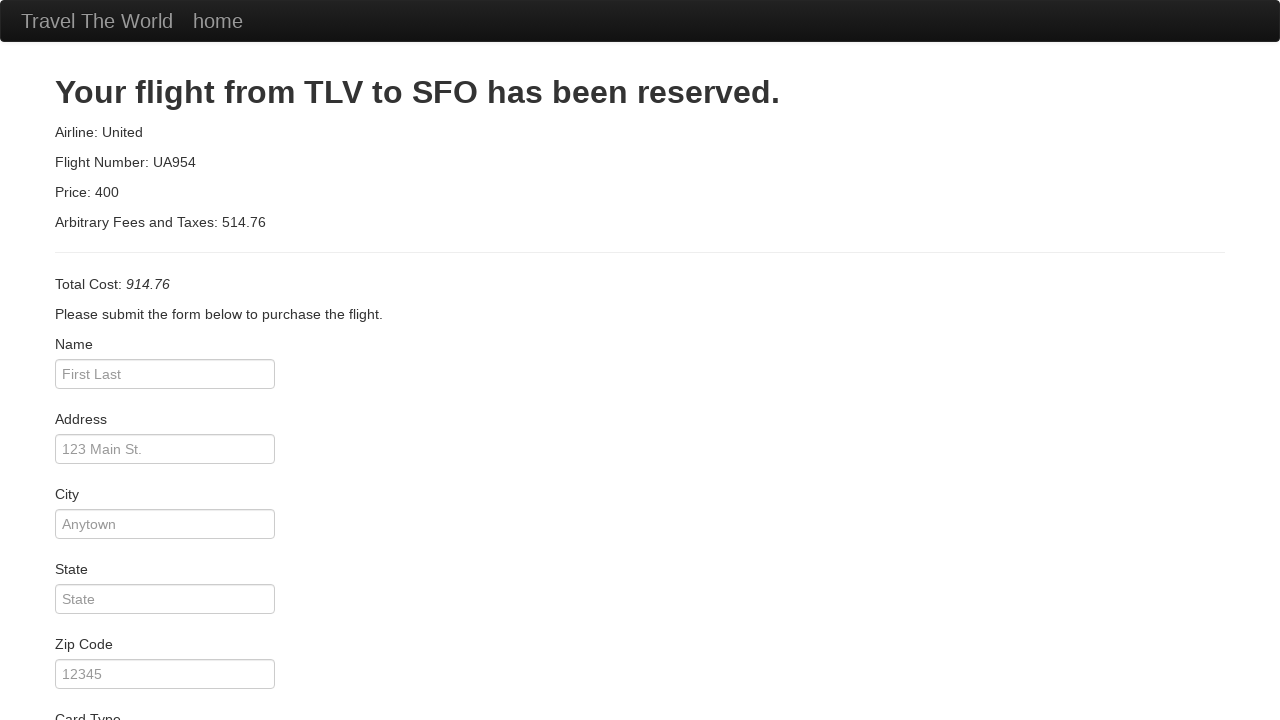

Purchase page loaded with passenger details form
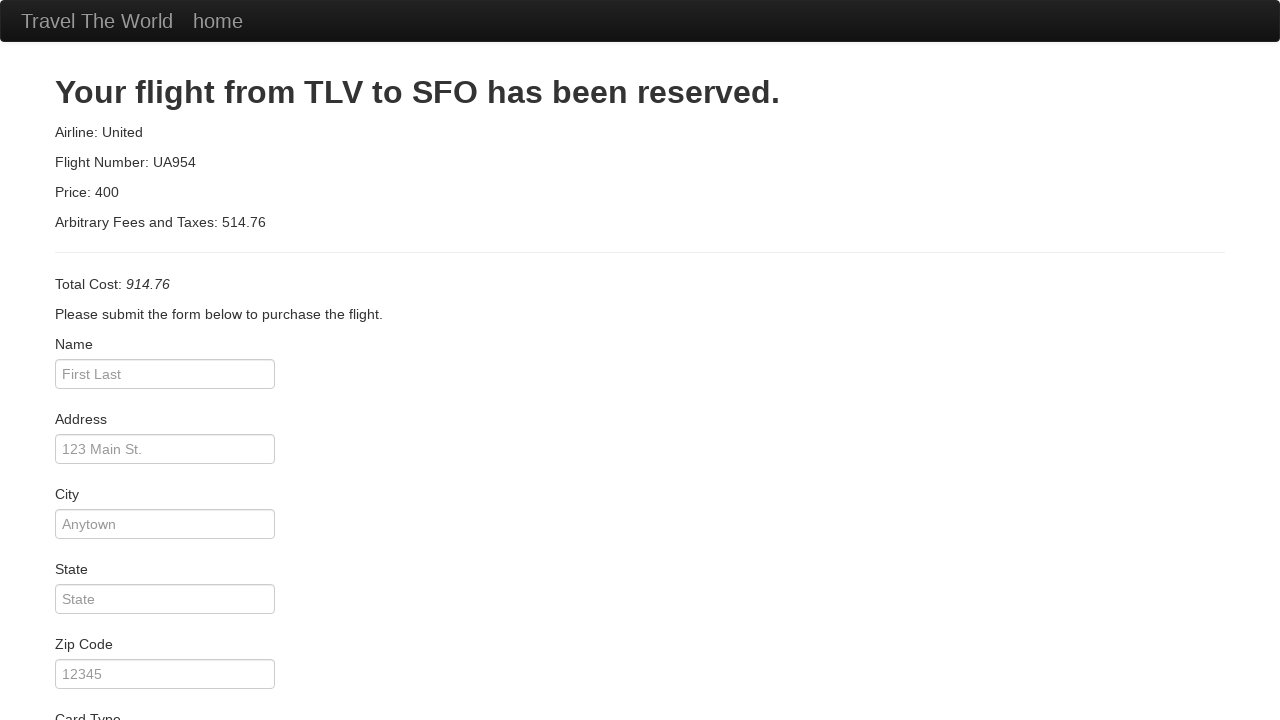

Filled in passenger name: John Smith on input[name='inputName']
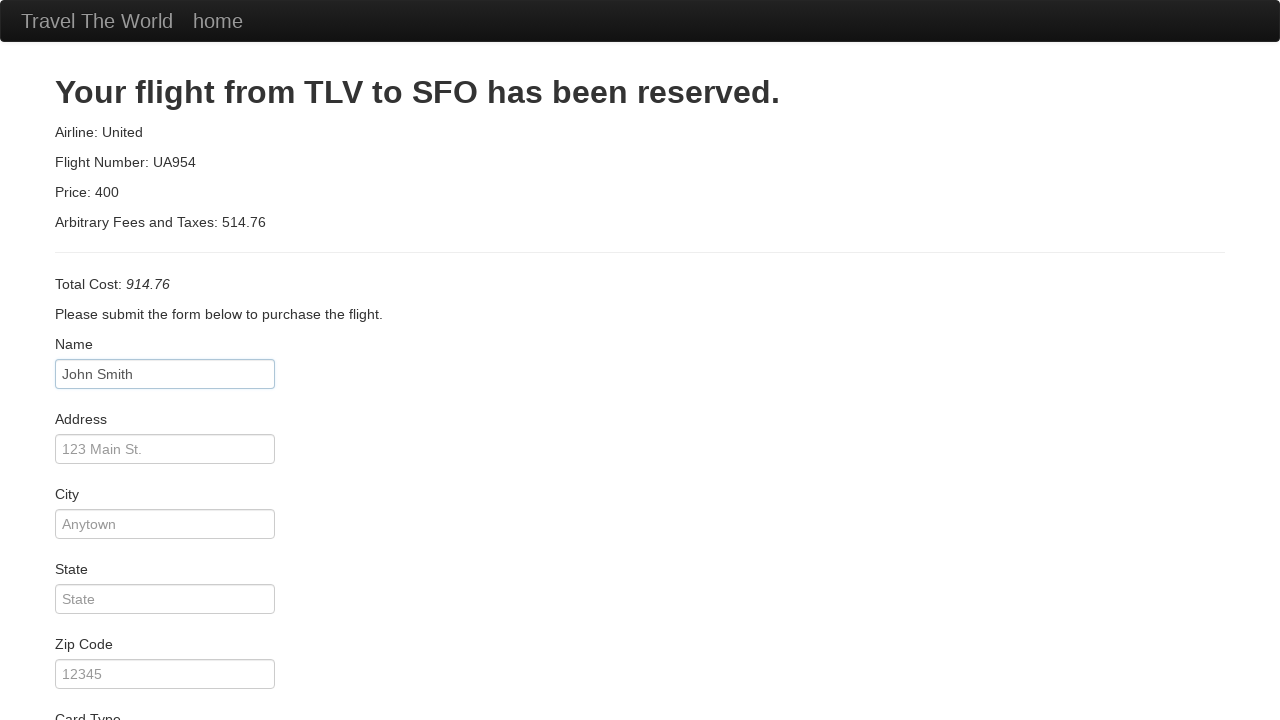

Filled in address: 123 Main Street on input[name='address']
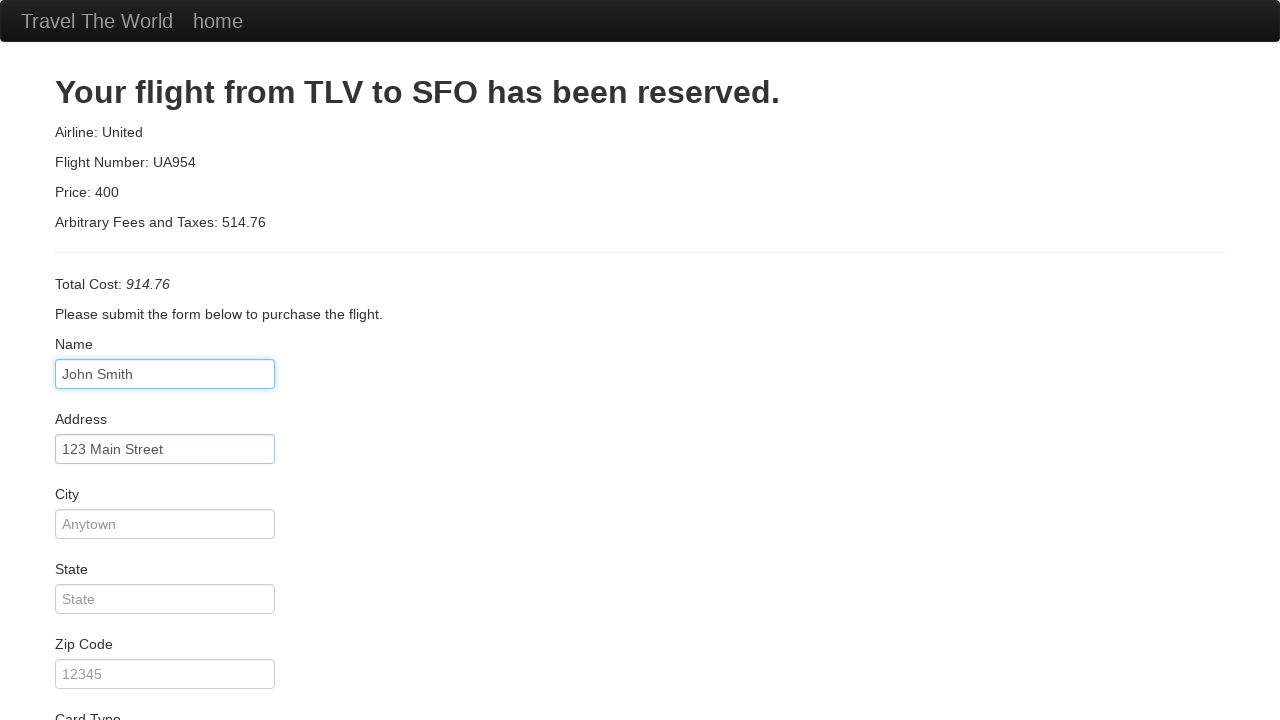

Filled in city: Anytown on input[name='city']
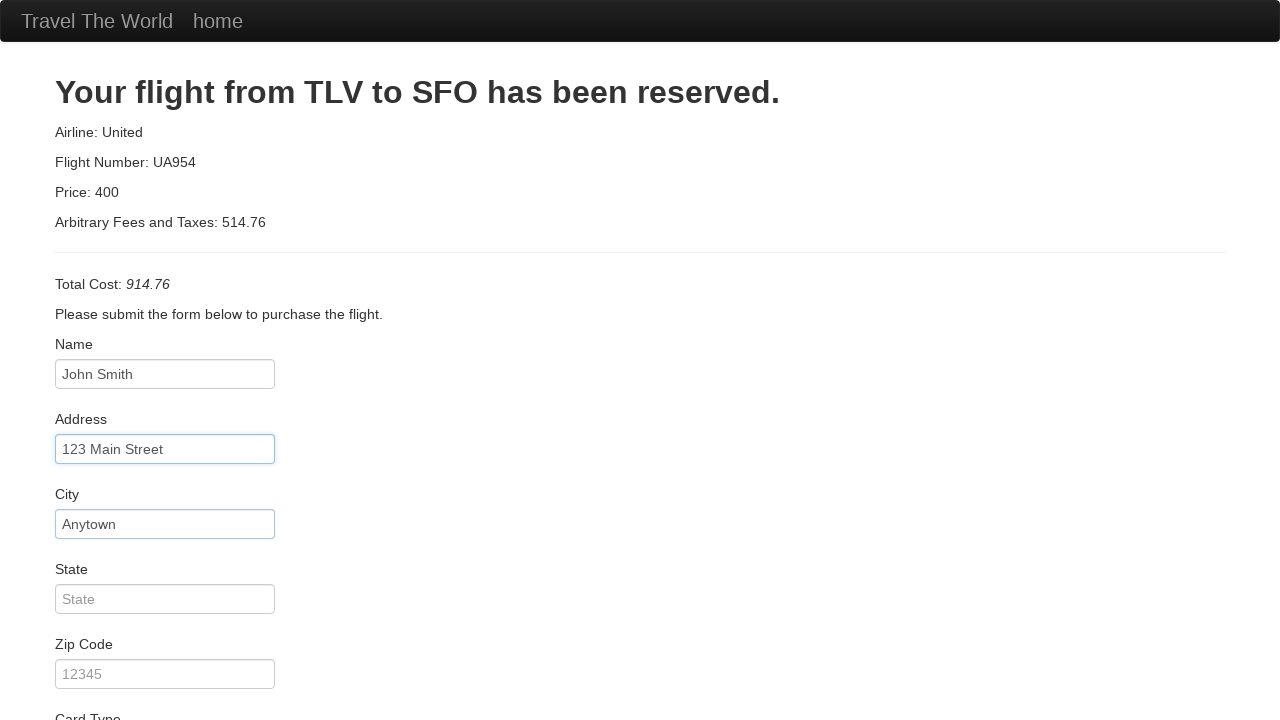

Filled in state: California on input[name='state']
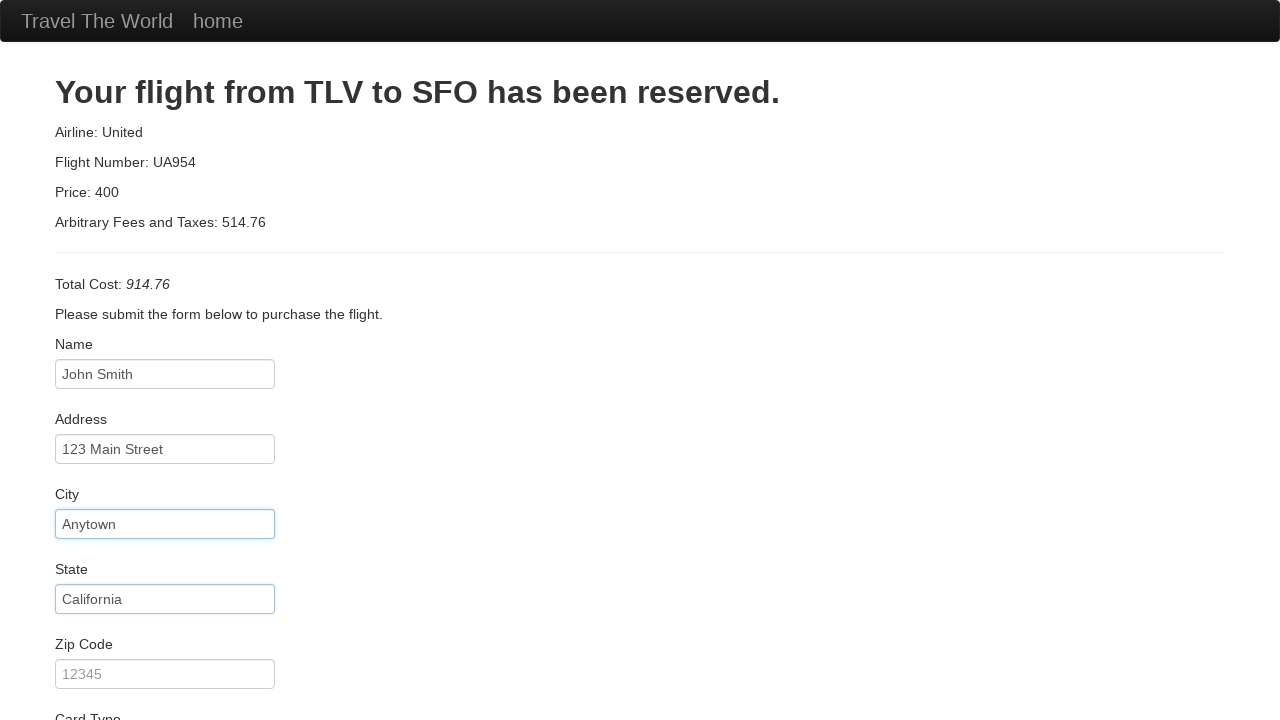

Filled in zip code: 90210 on input[name='zipCode']
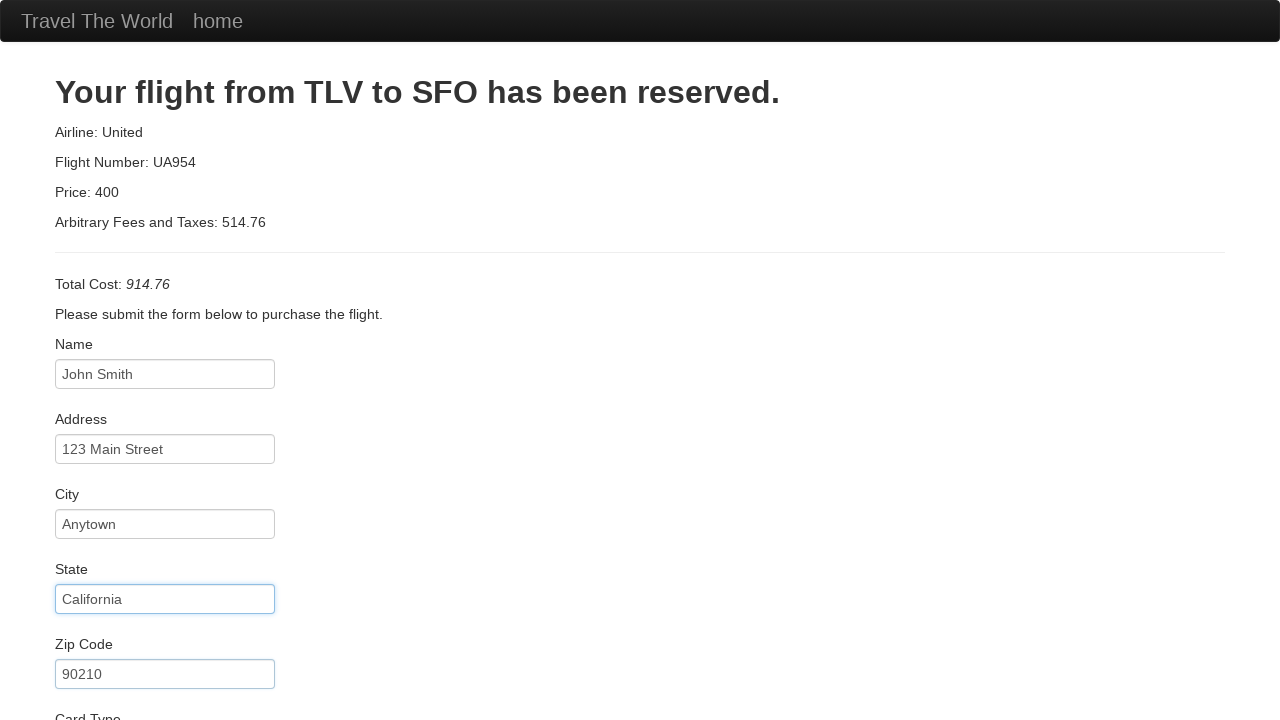

Filled in credit card number on input[name='creditCardNumber']
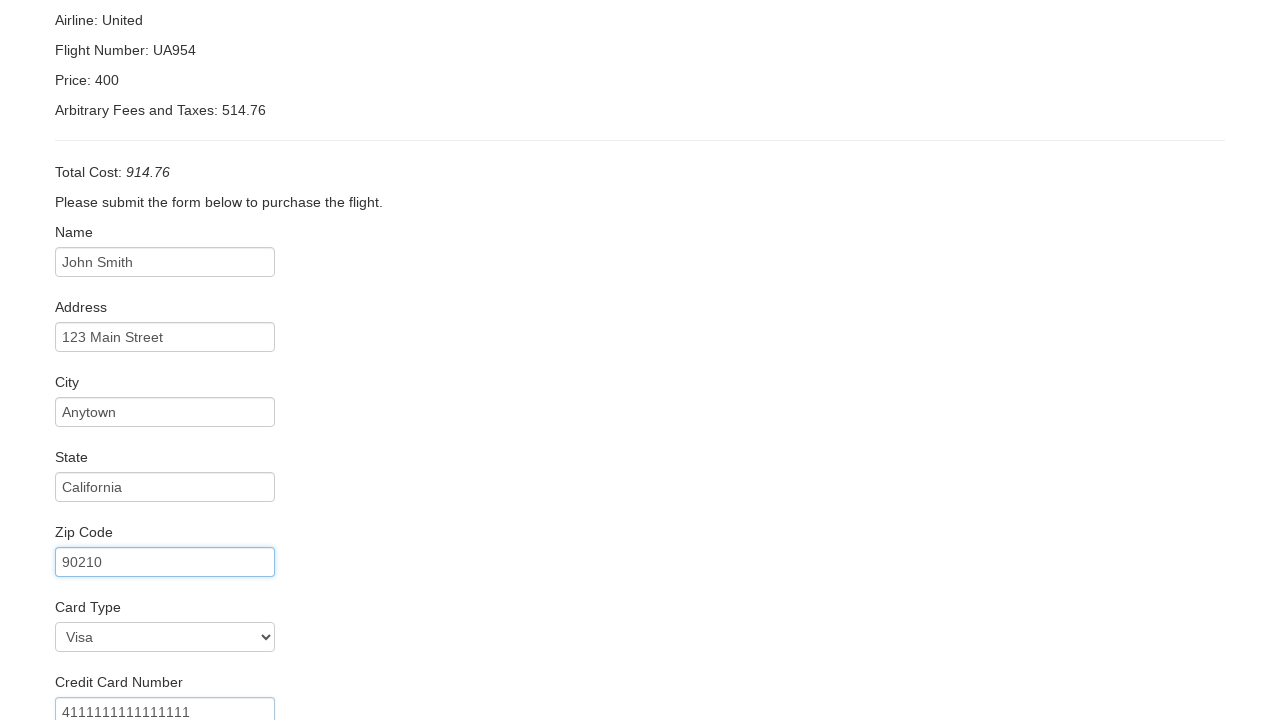

Filled in name on card: John Smith on input[name='nameOnCard']
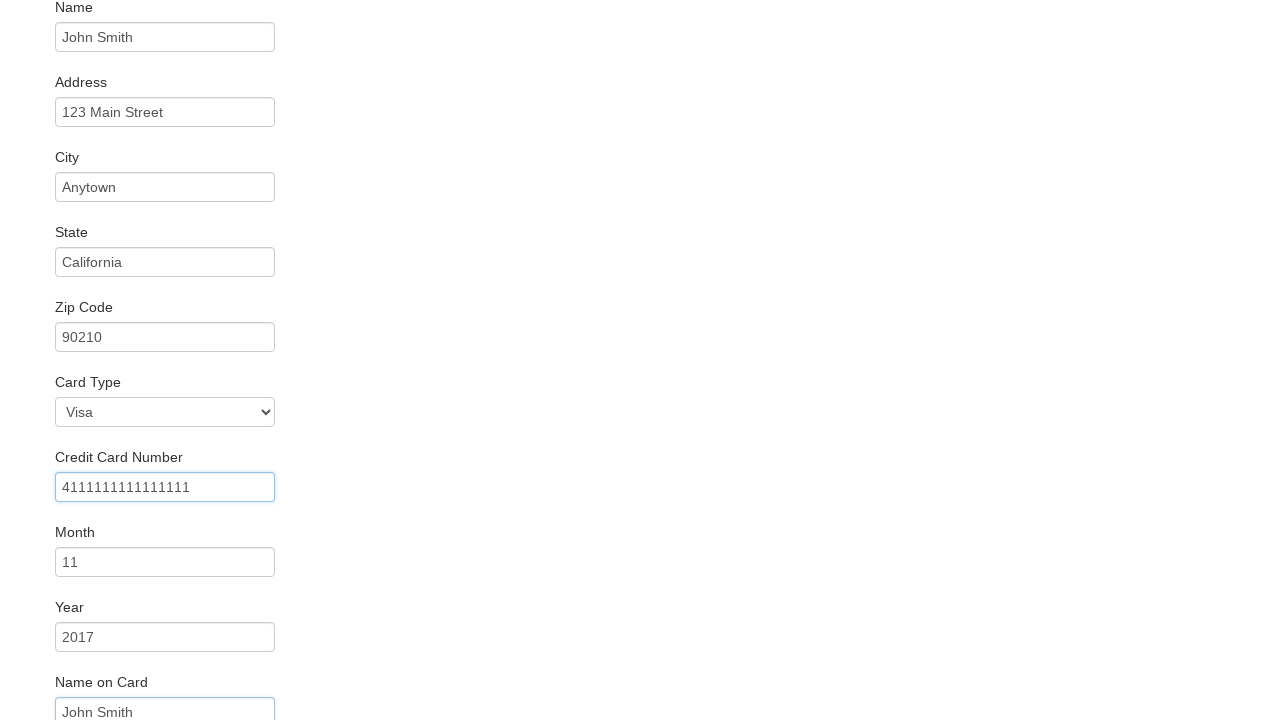

Clicked Purchase Flight button to complete booking at (118, 685) on input[type='submit'][value='Purchase Flight']
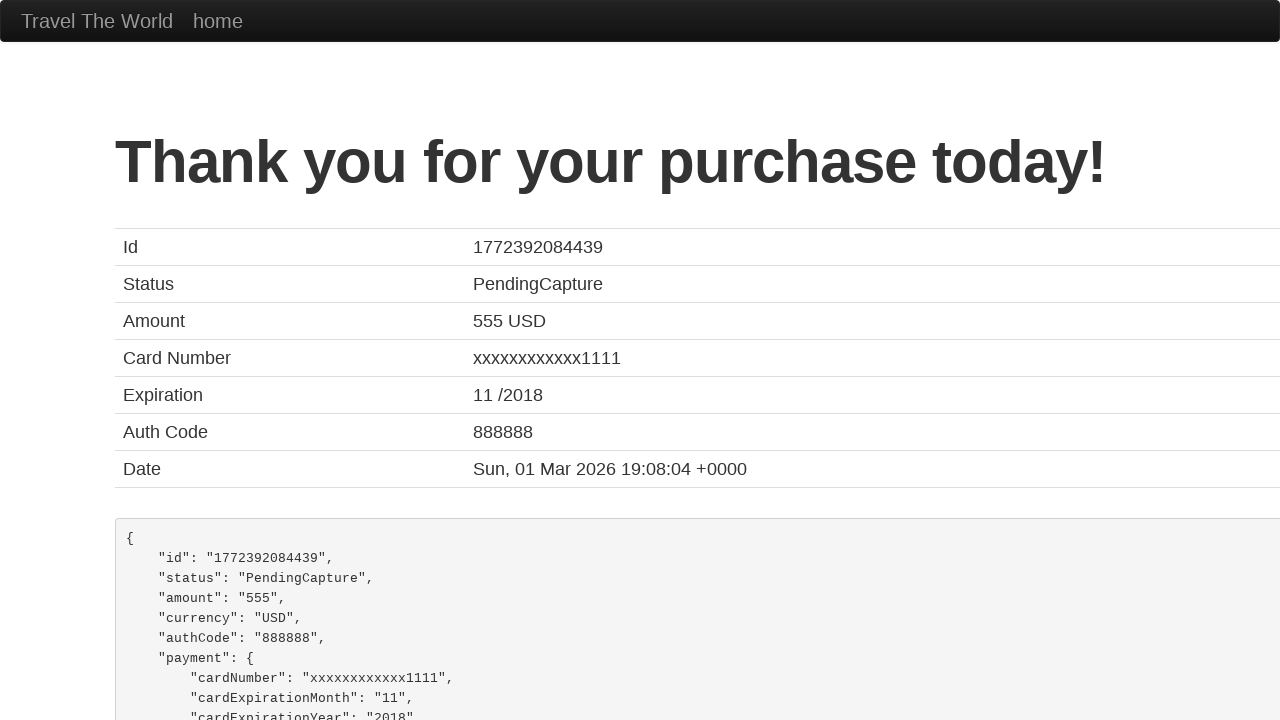

Purchase confirmation page displayed with thank you message
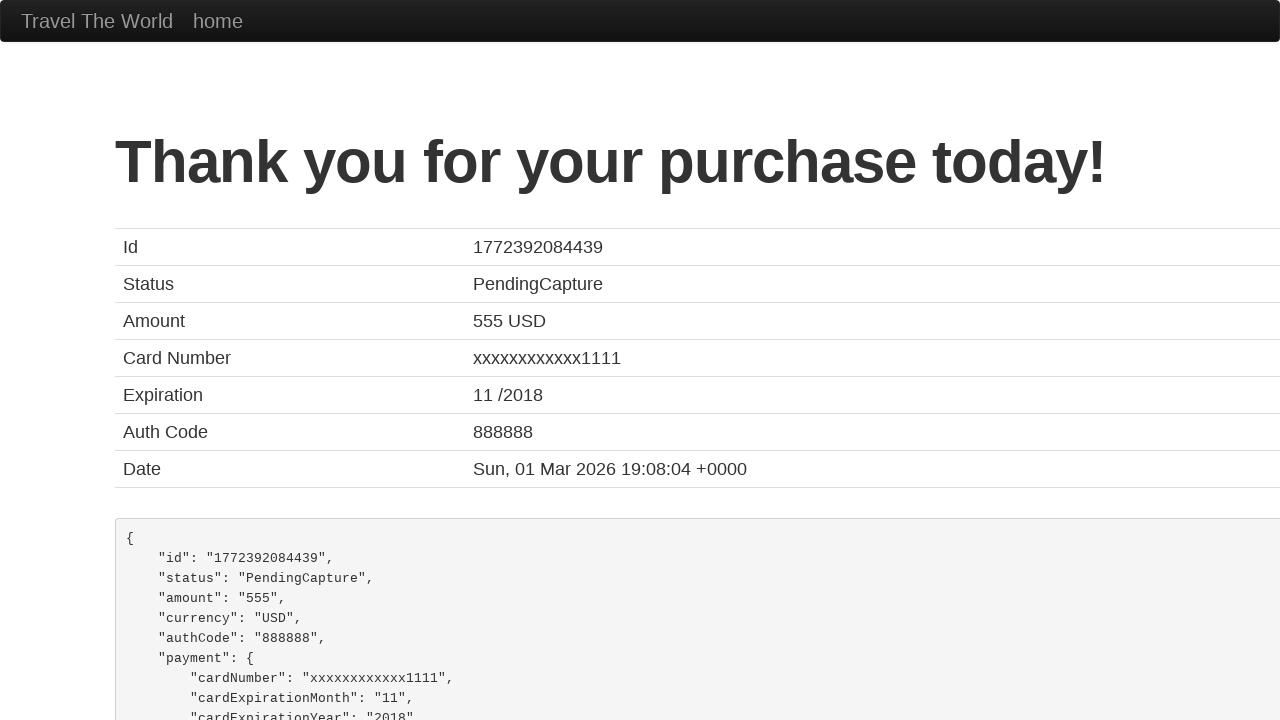

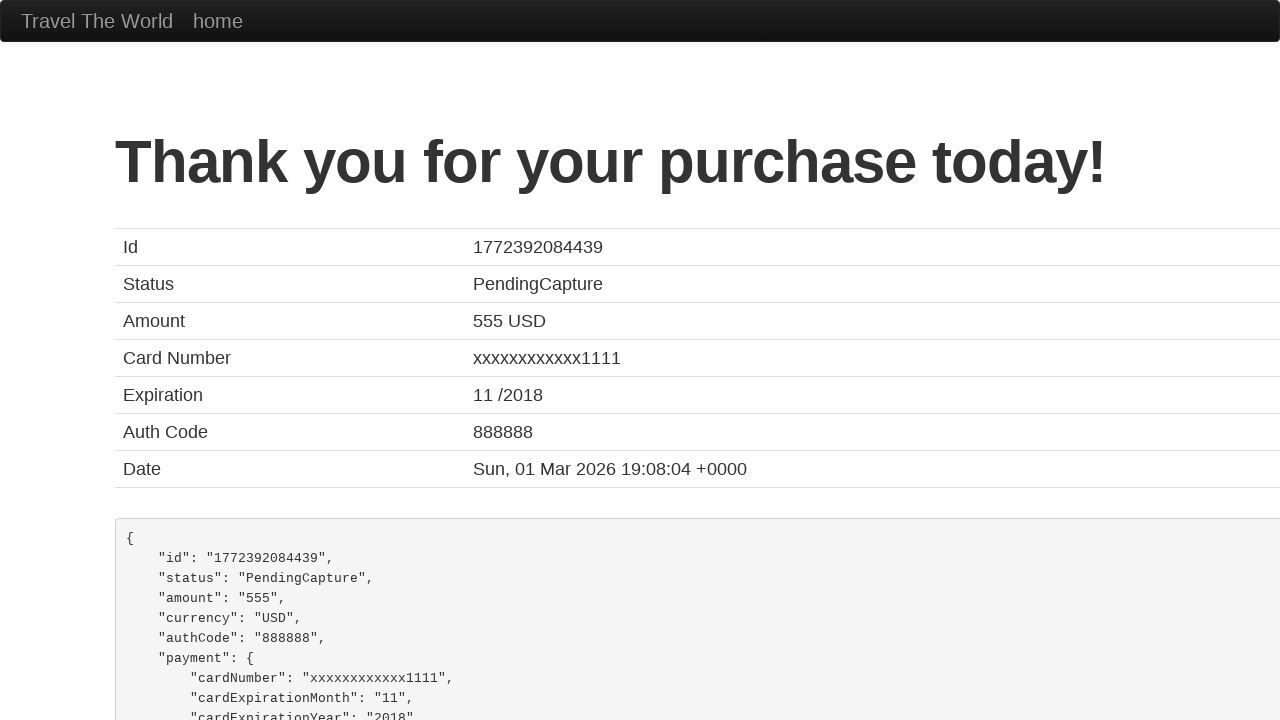